Tests that todo data persists after page reload

Starting URL: https://demo.playwright.dev/todomvc

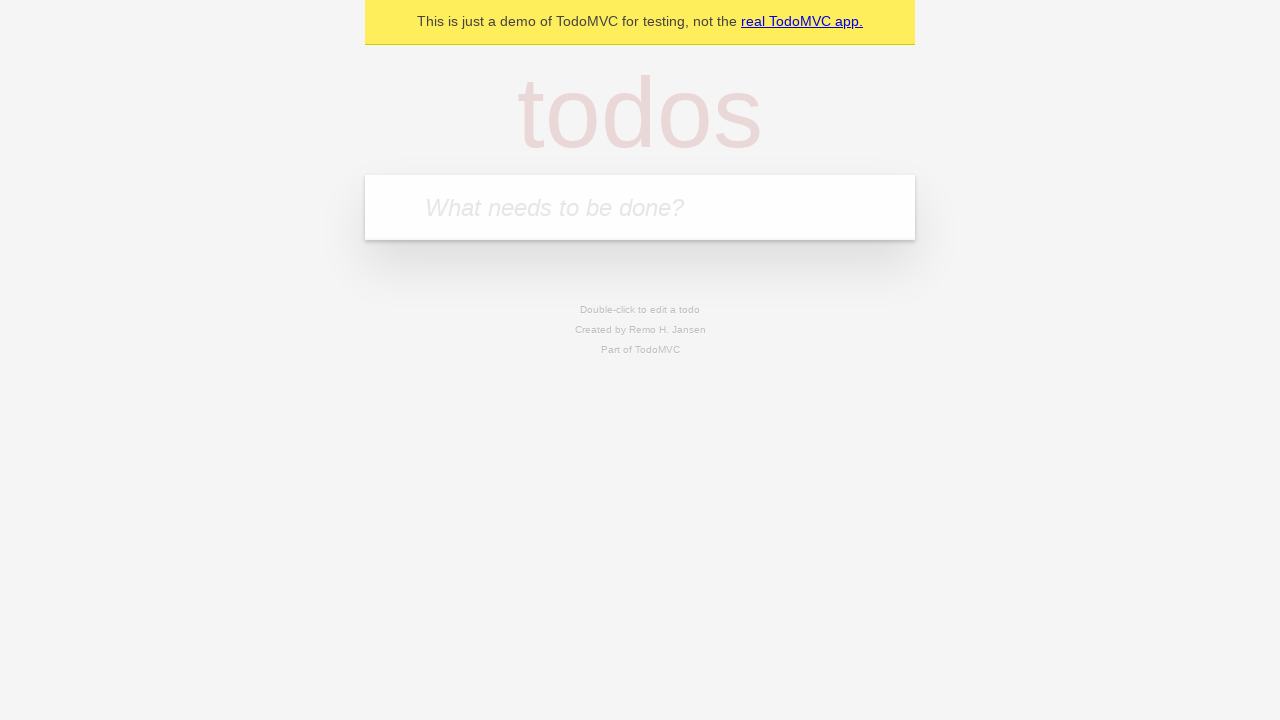

Located the todo input field
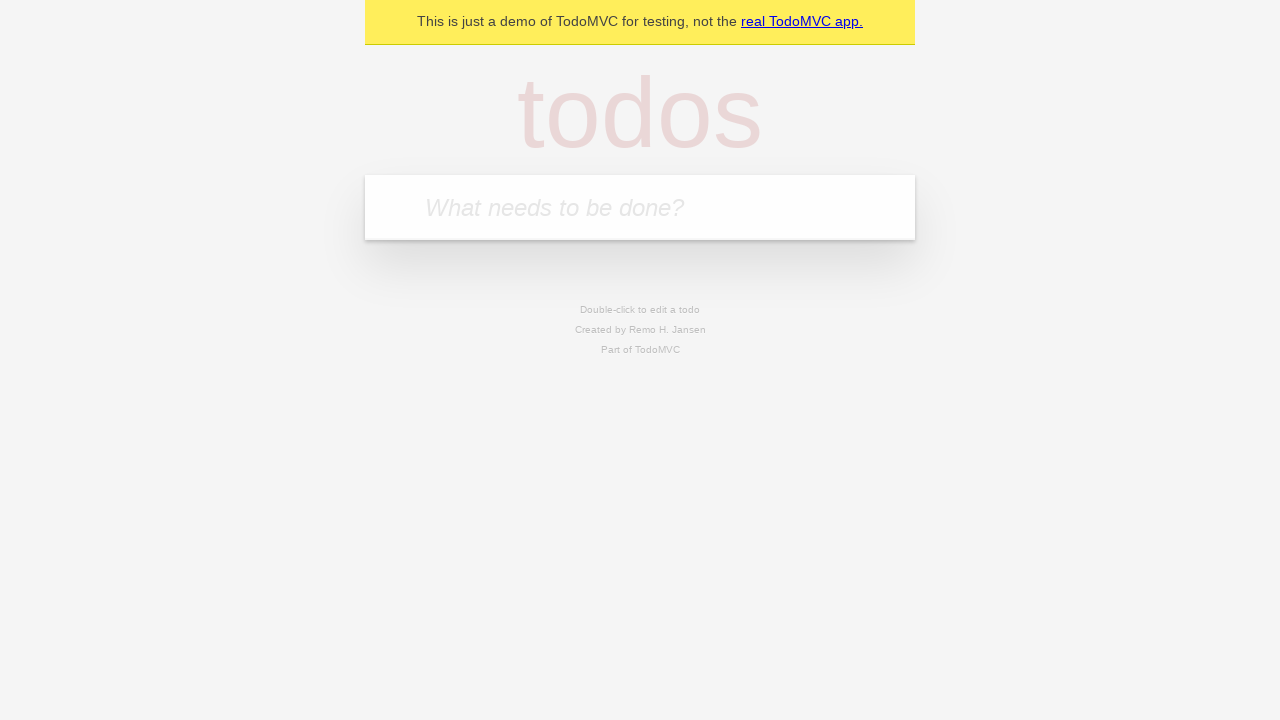

Filled todo input with 'buy some cheese' on internal:attr=[placeholder="What needs to be done?"i]
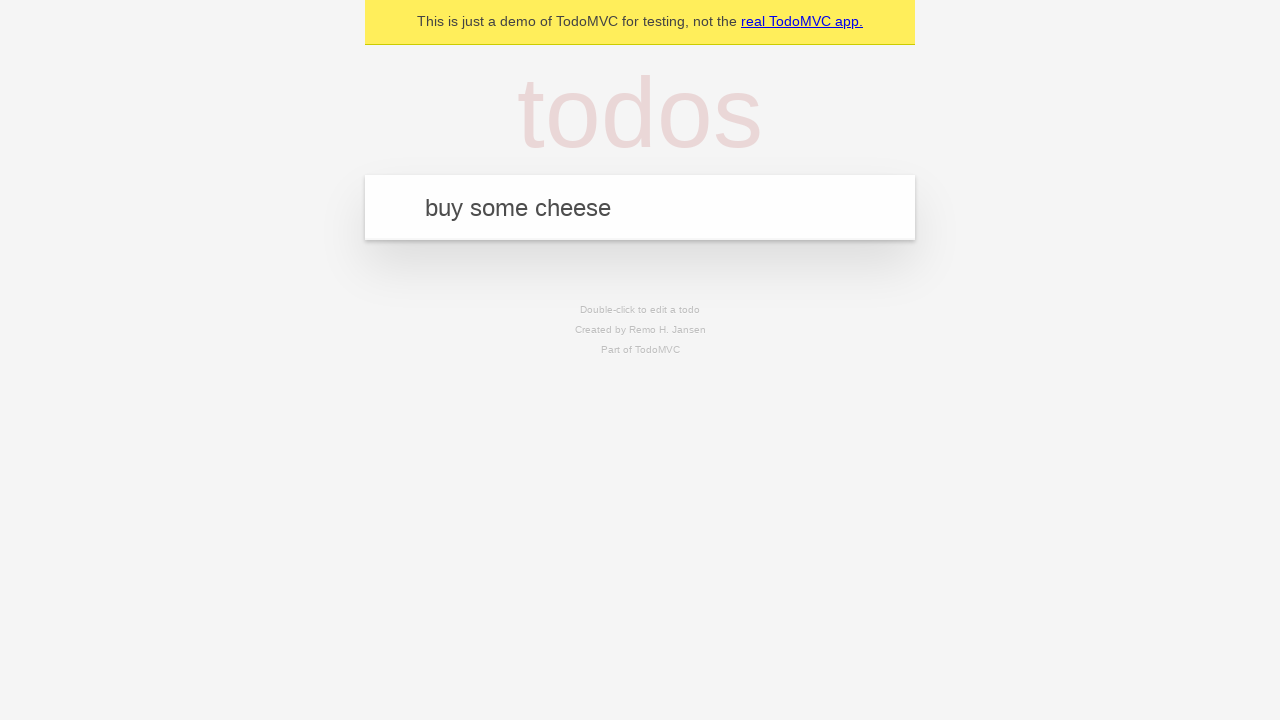

Pressed Enter to create first todo item on internal:attr=[placeholder="What needs to be done?"i]
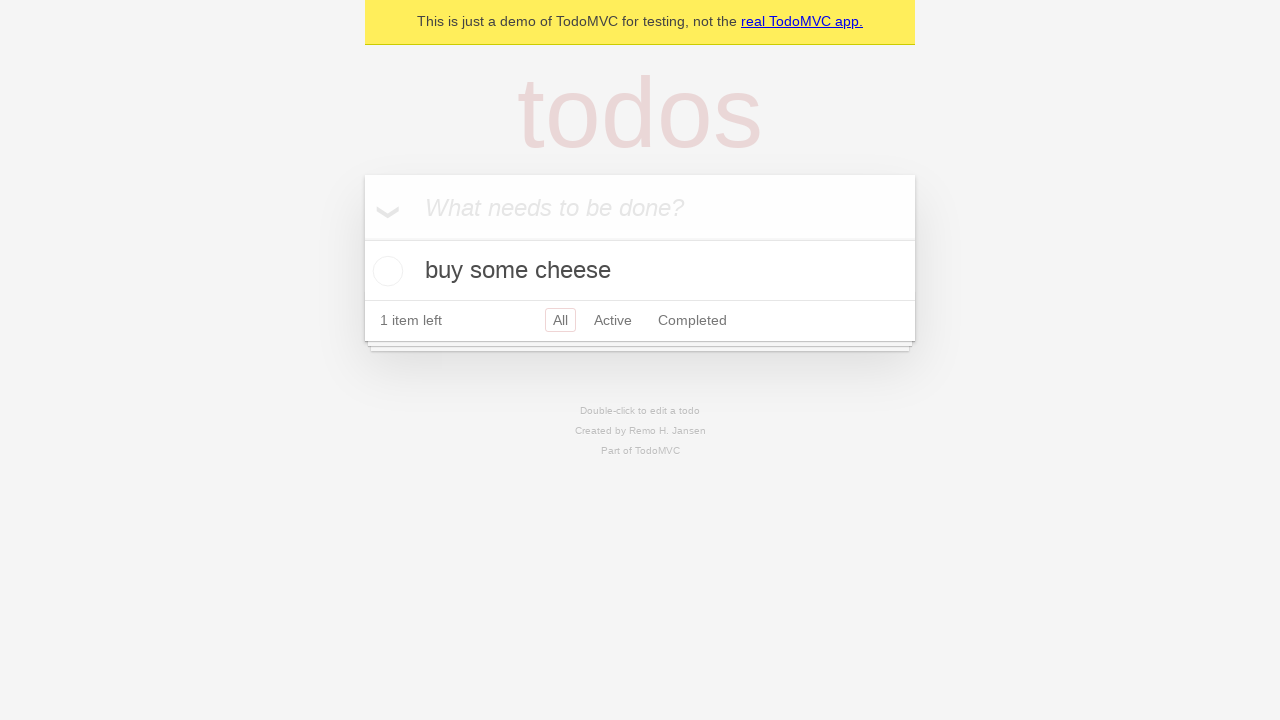

Filled todo input with 'feed the cat' on internal:attr=[placeholder="What needs to be done?"i]
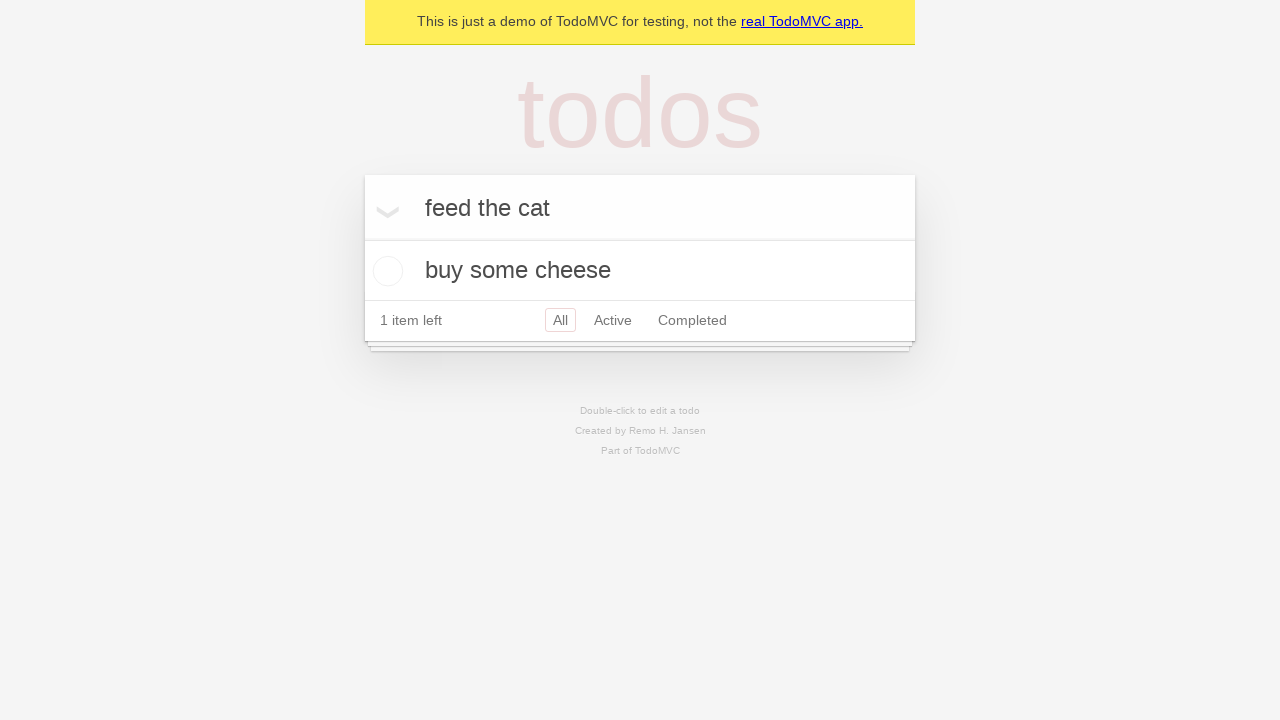

Pressed Enter to create second todo item on internal:attr=[placeholder="What needs to be done?"i]
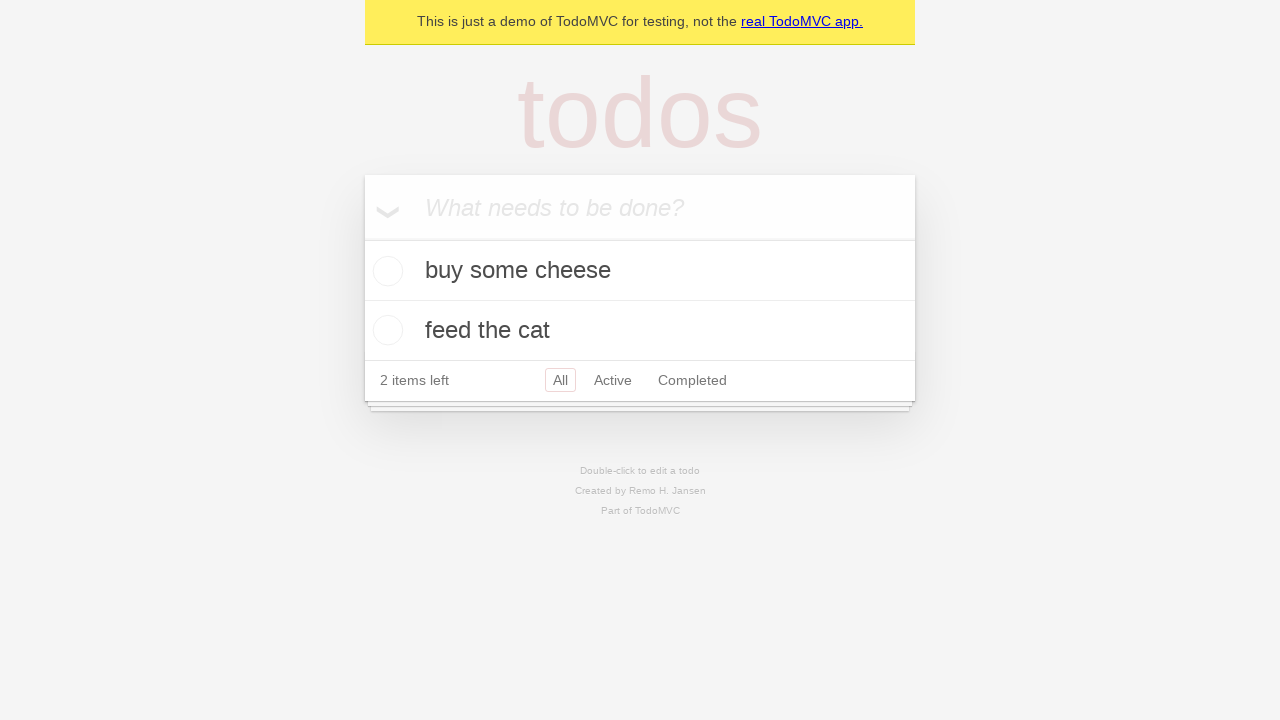

Waited for todo items to appear in the DOM
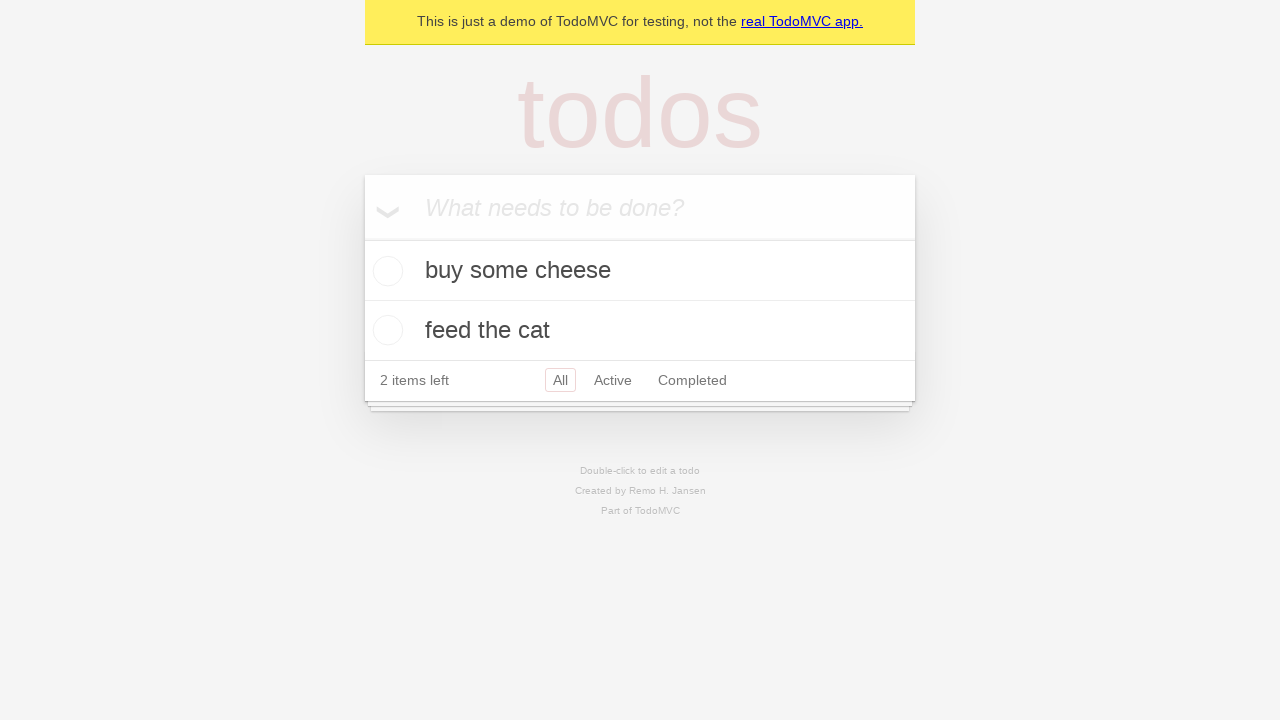

Located all todo items
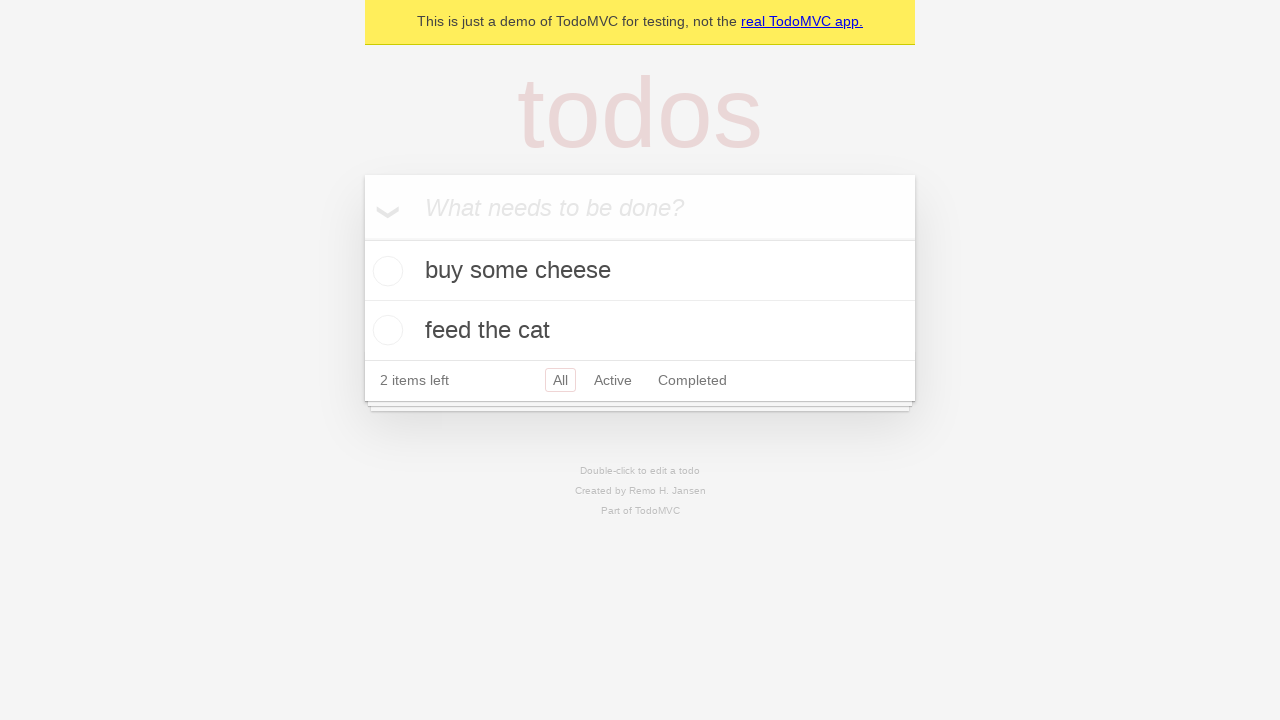

Located checkbox for first todo item
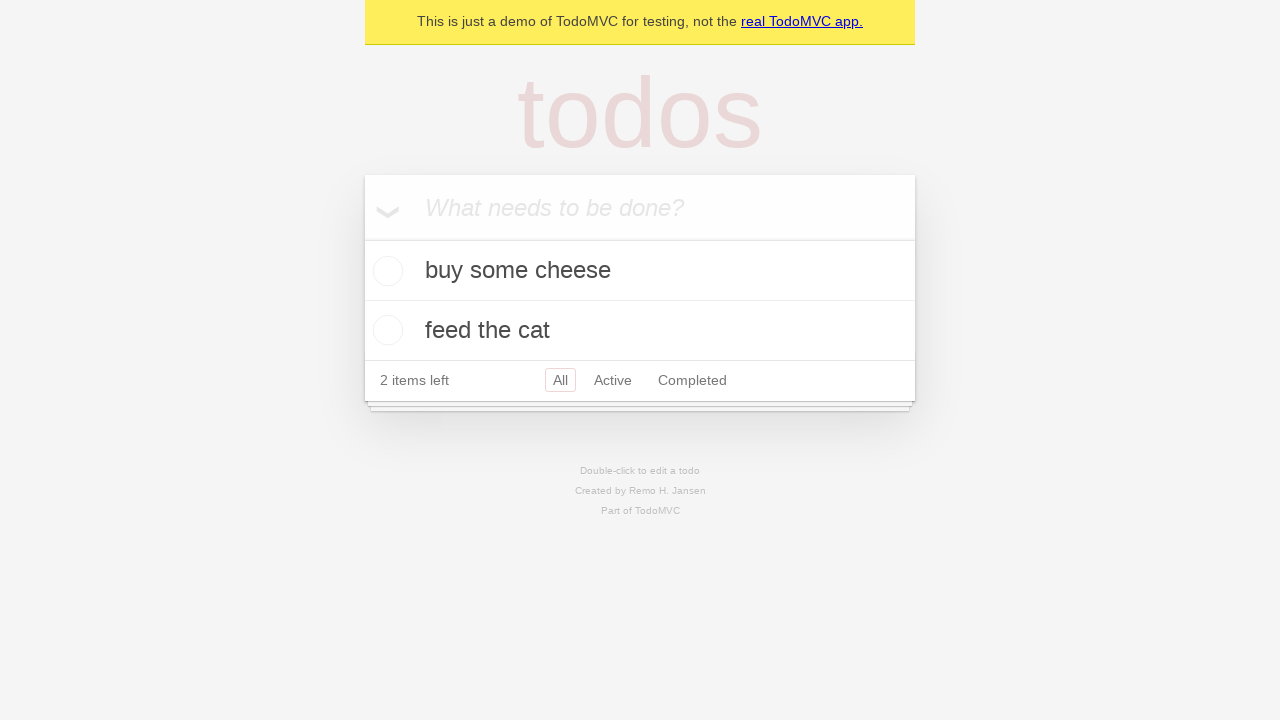

Checked the first todo item at (385, 271) on internal:testid=[data-testid="todo-item"s] >> nth=0 >> internal:role=checkbox
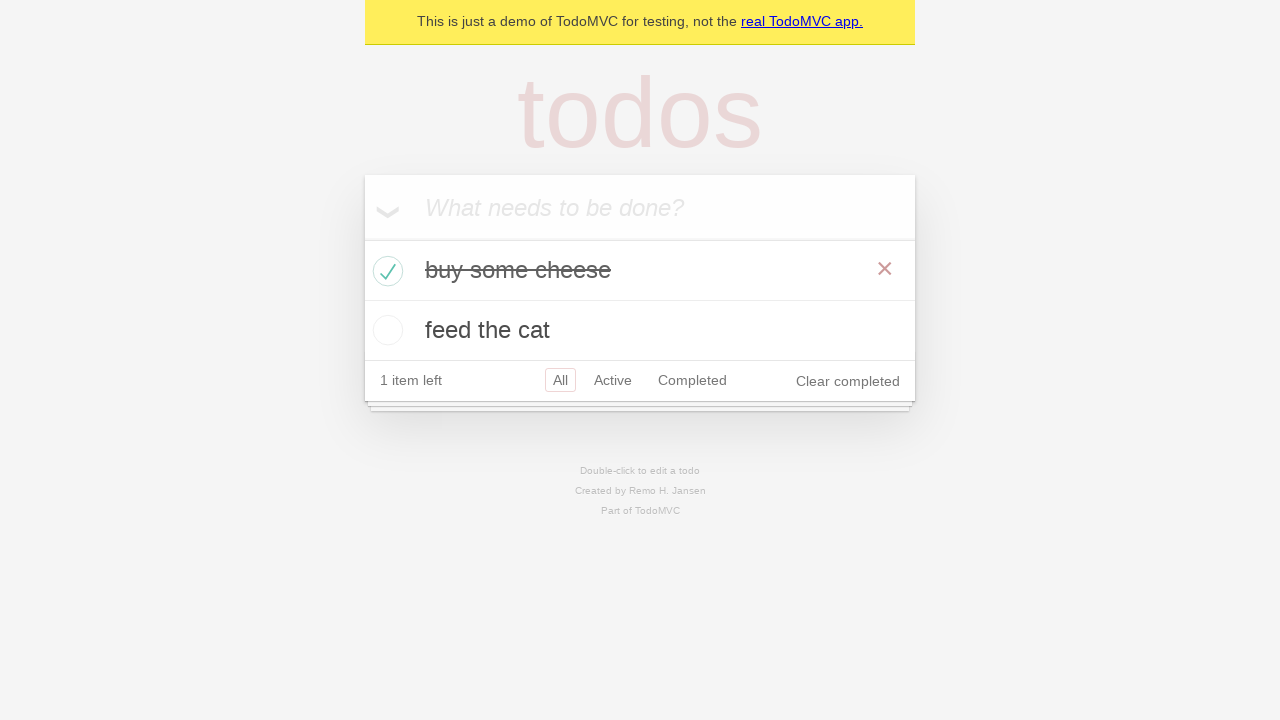

Reloaded the page to test data persistence
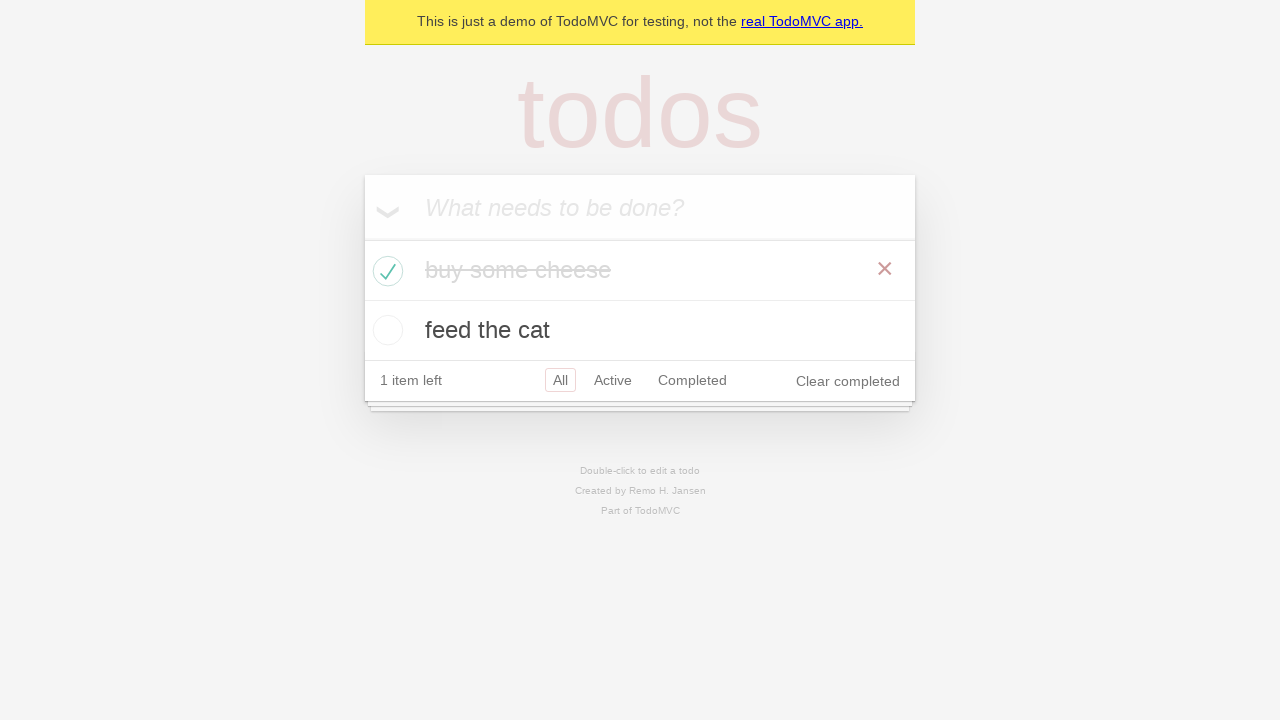

Verified todo items persisted after page reload
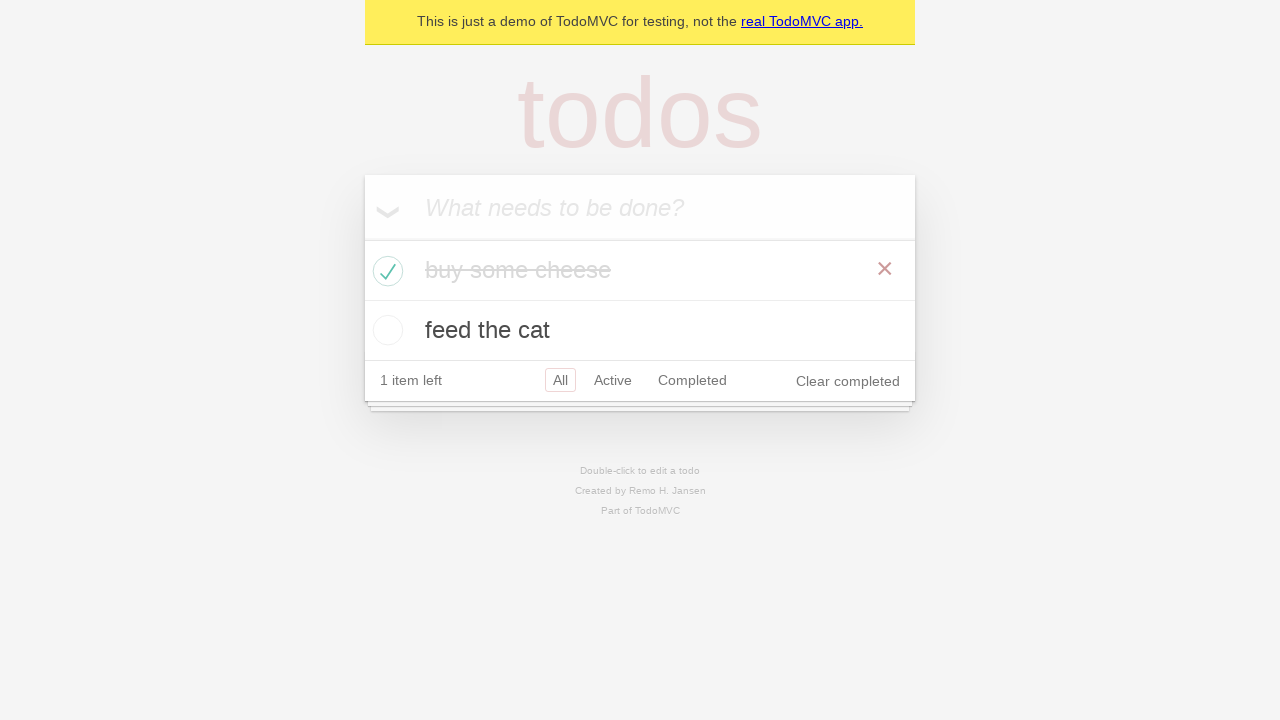

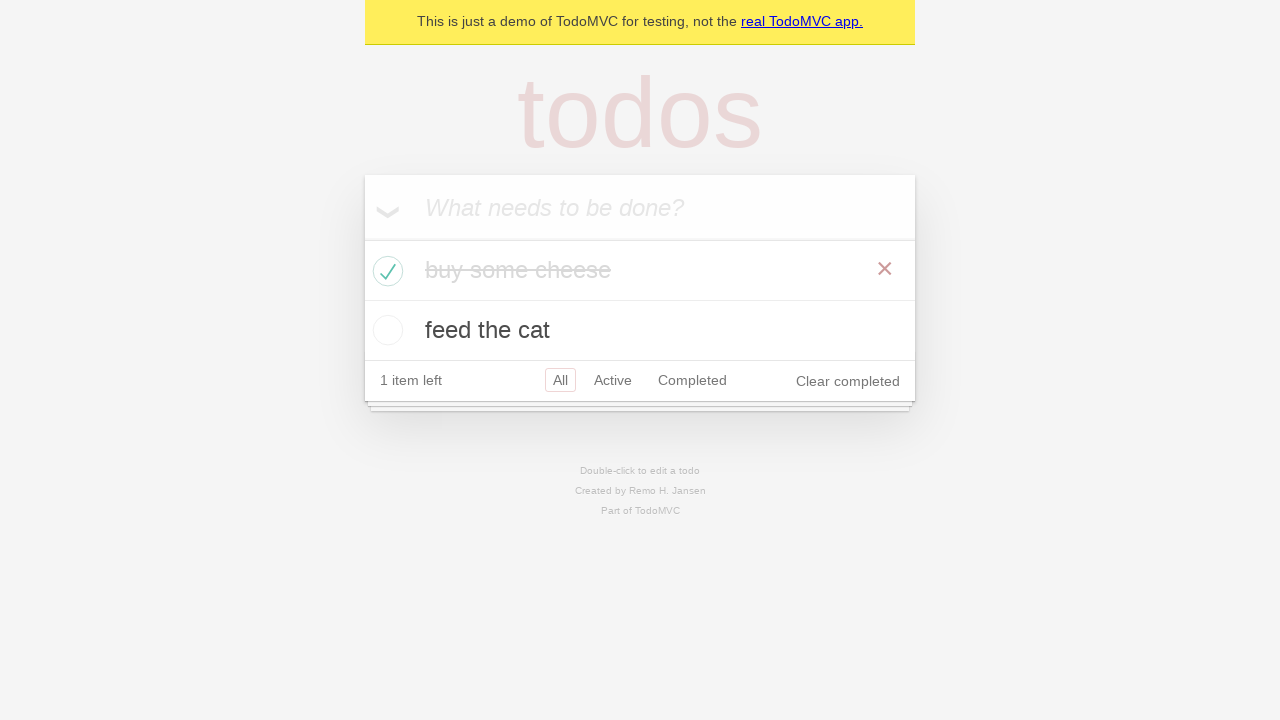